Navigates to a blog page, scrolls down, and clicks on a Selenium tutorial link using JavaScript executor

Starting URL: https://omayo.blogspot.com/

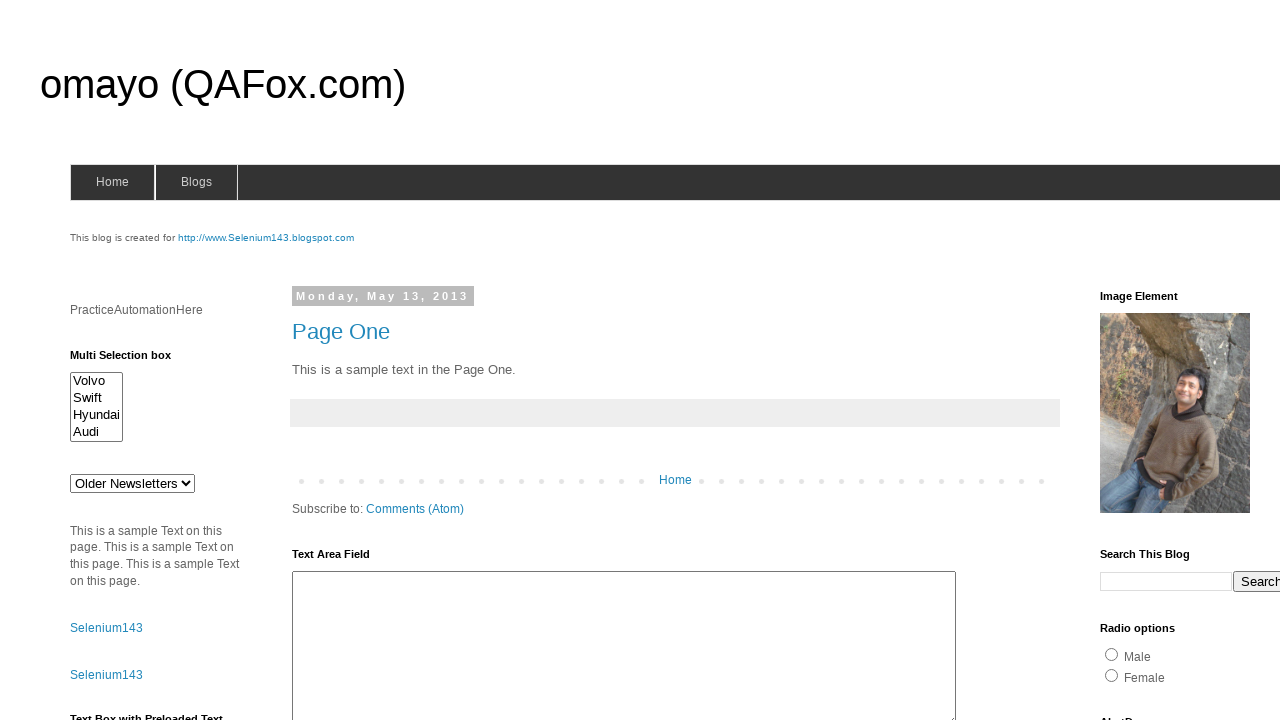

Scrolled down the page by 500 pixels
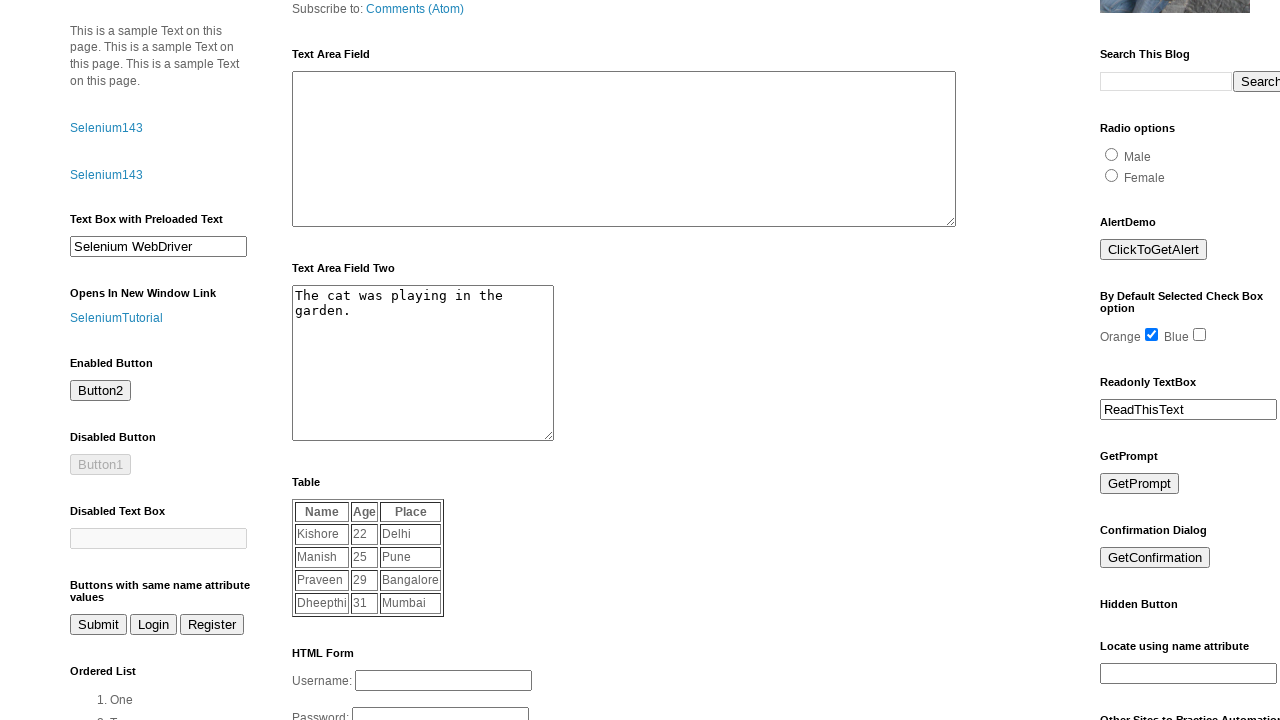

Waited 2 seconds for scroll to complete
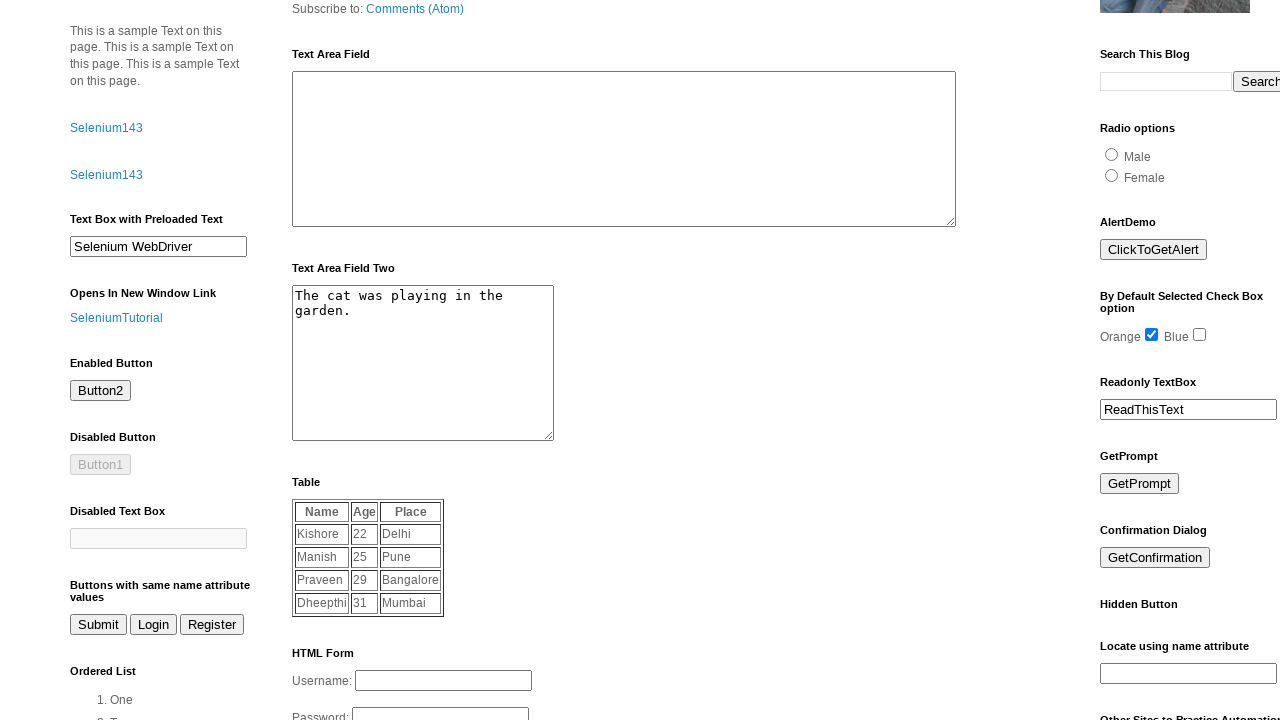

Clicked on the Selenium tutorial link at (116, 318) on (//a[@id='link2'])[2]
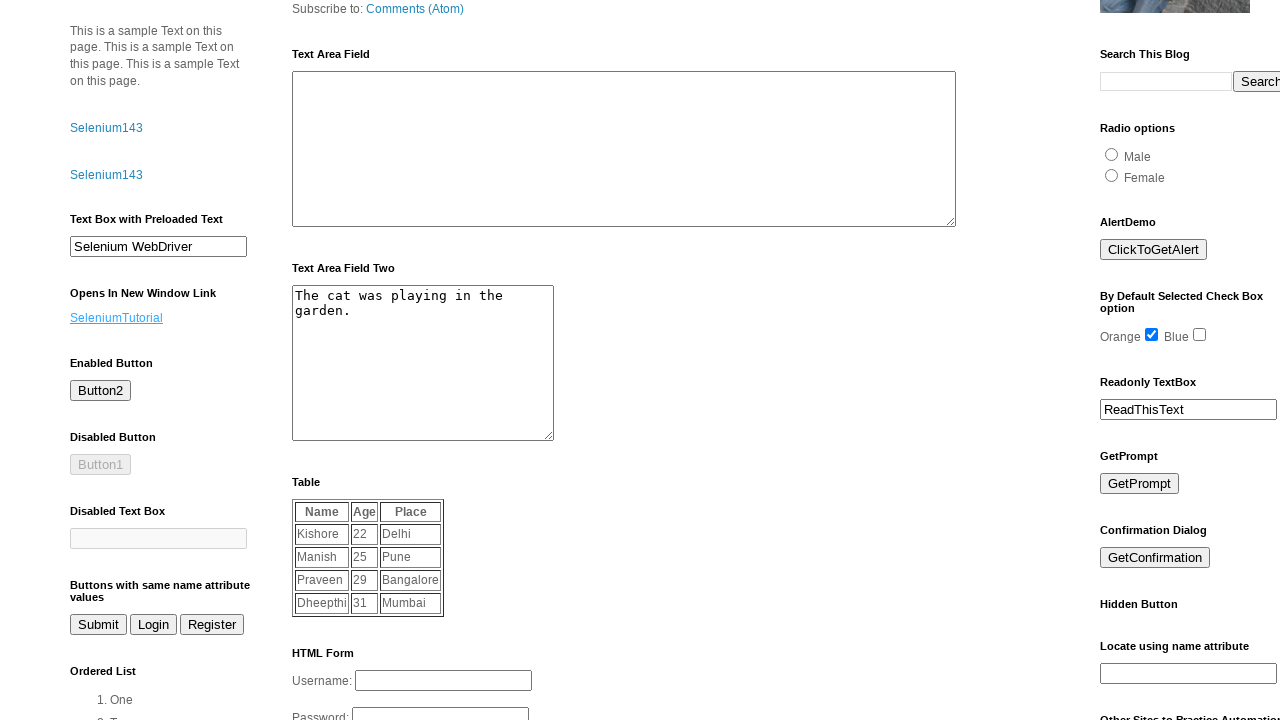

Waited 2 seconds to see the result
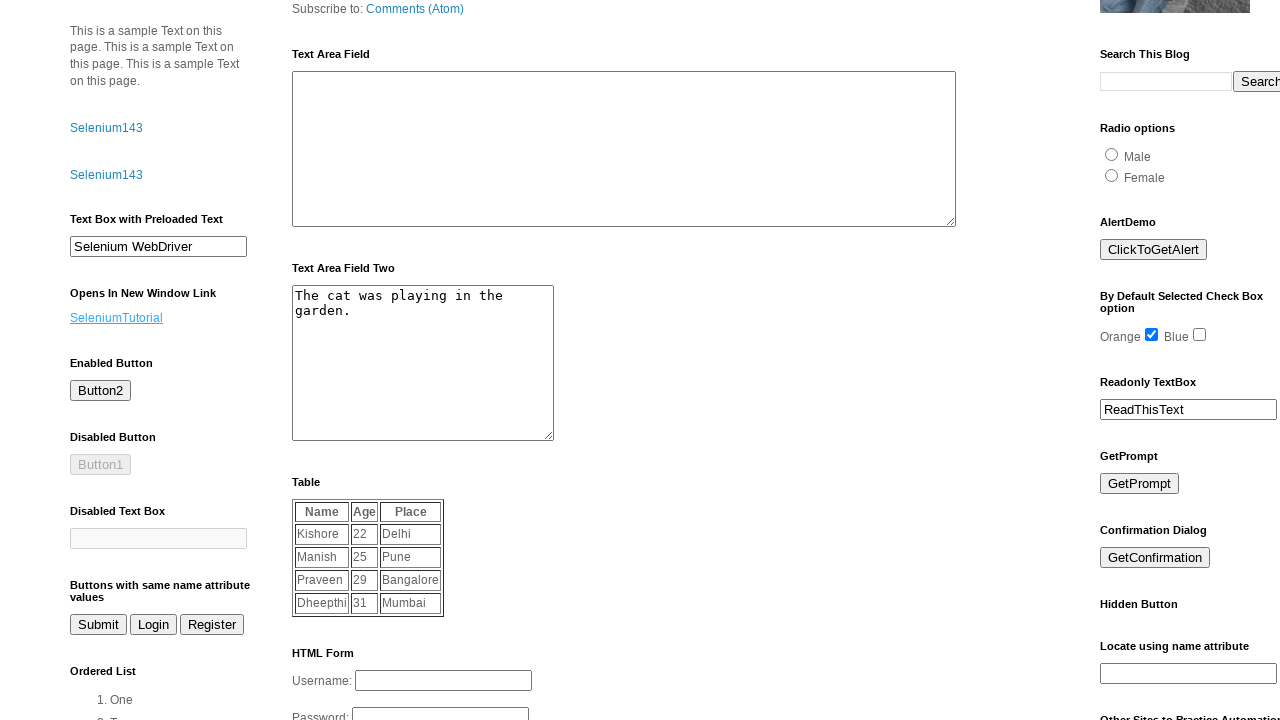

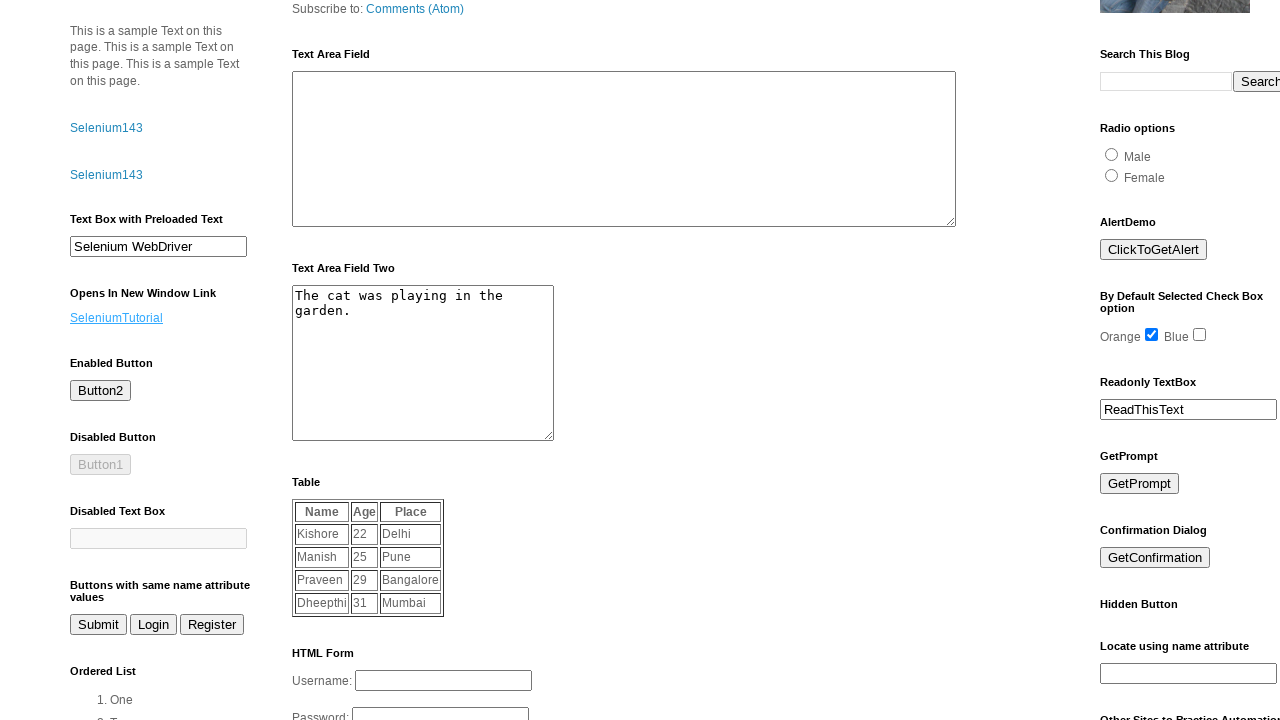